Tests double-click functionality by navigating to the Buttons section and performing a double-click action to verify the correct message appears

Starting URL: https://demoqa.com/

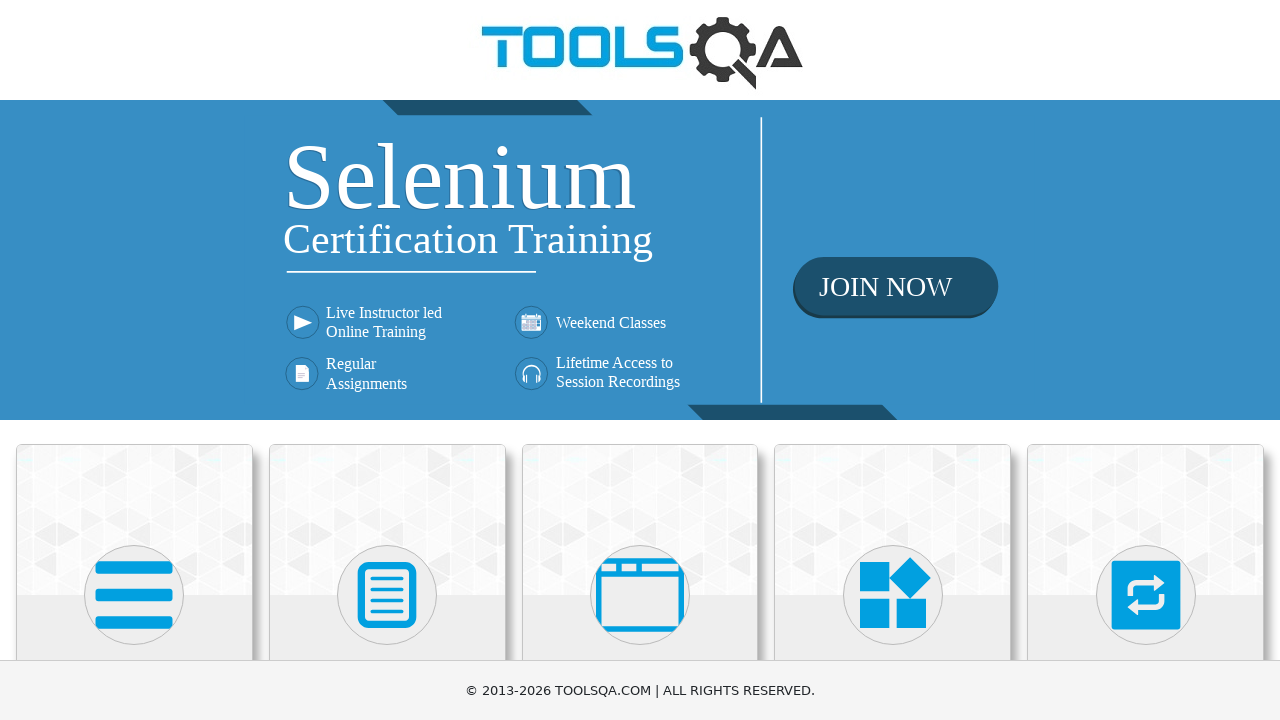

Clicked on Elements card at (134, 360) on xpath=//h5[text()='Elements']
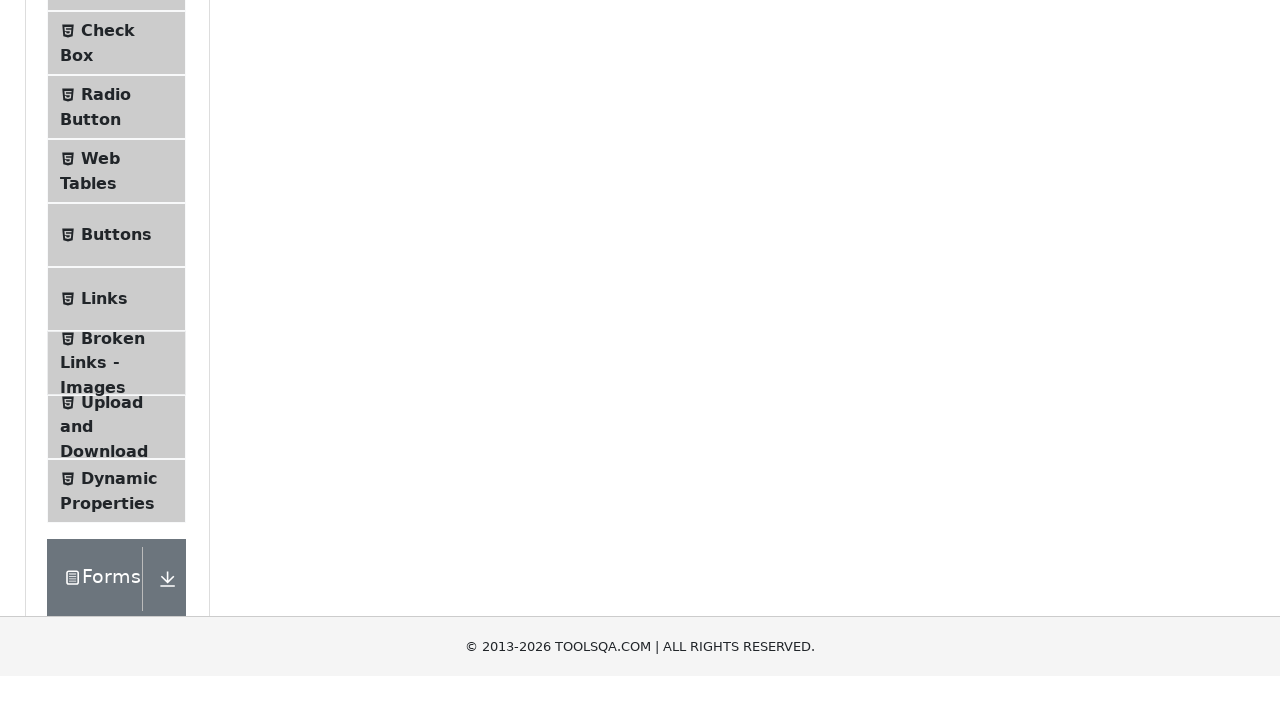

Navigated to Buttons section at (116, 517) on xpath=//span[text() = 'Buttons']
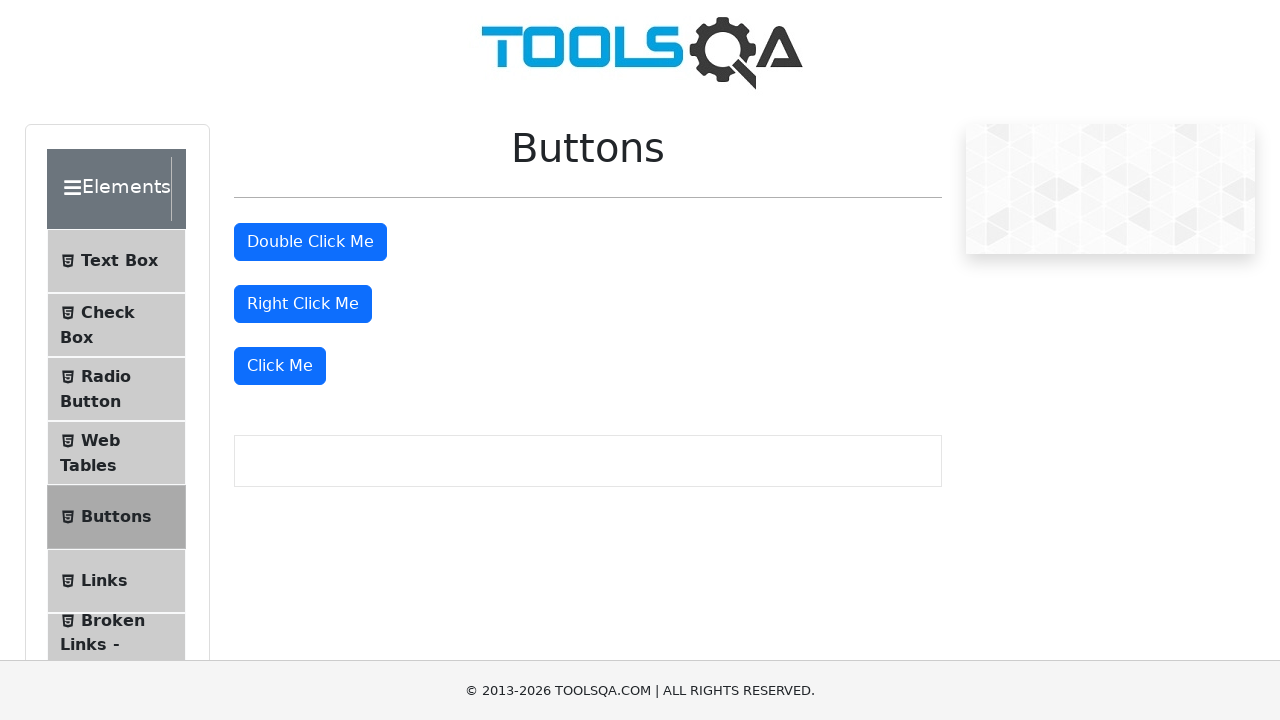

Double-clicked the double click button at (310, 242) on #doubleClickBtn
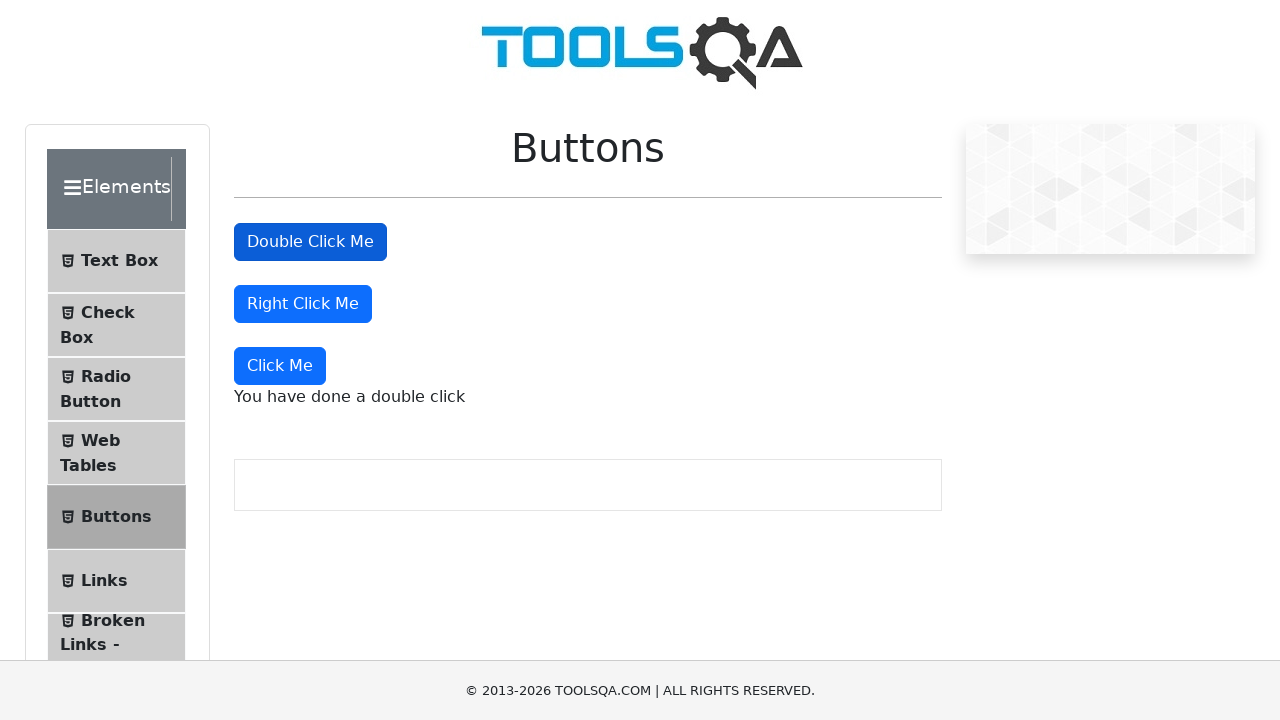

Double-click message appeared successfully
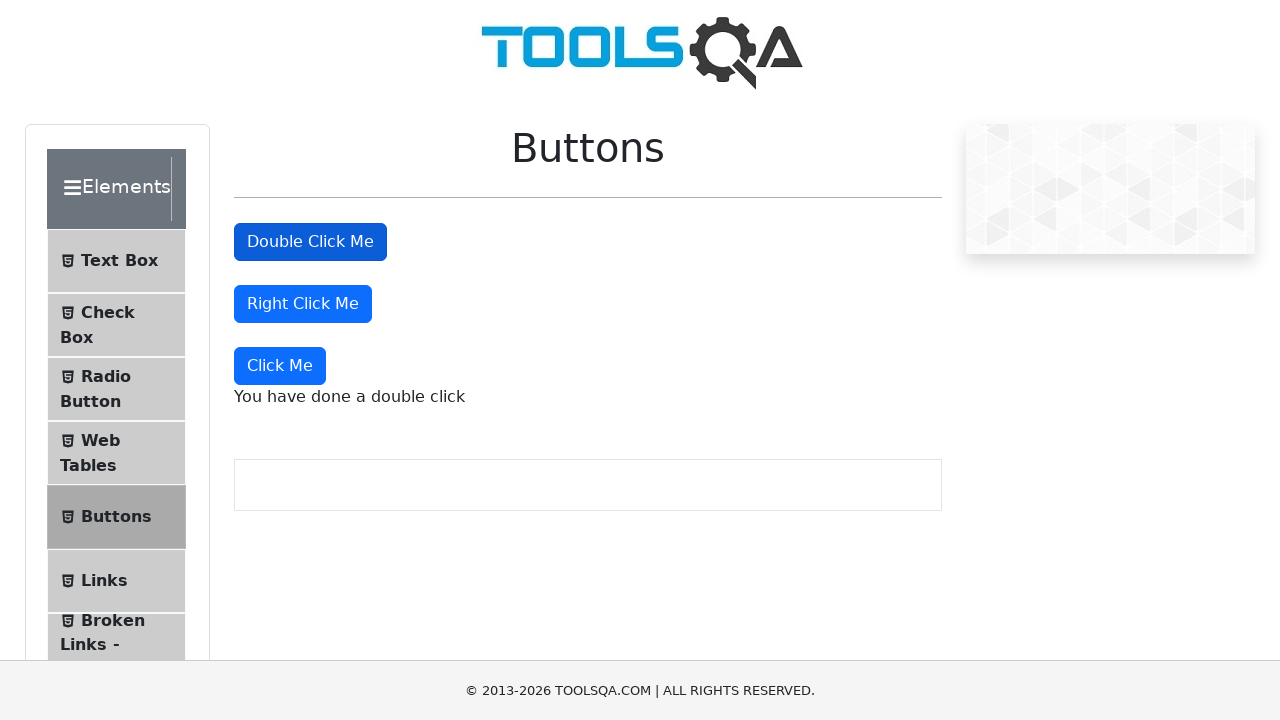

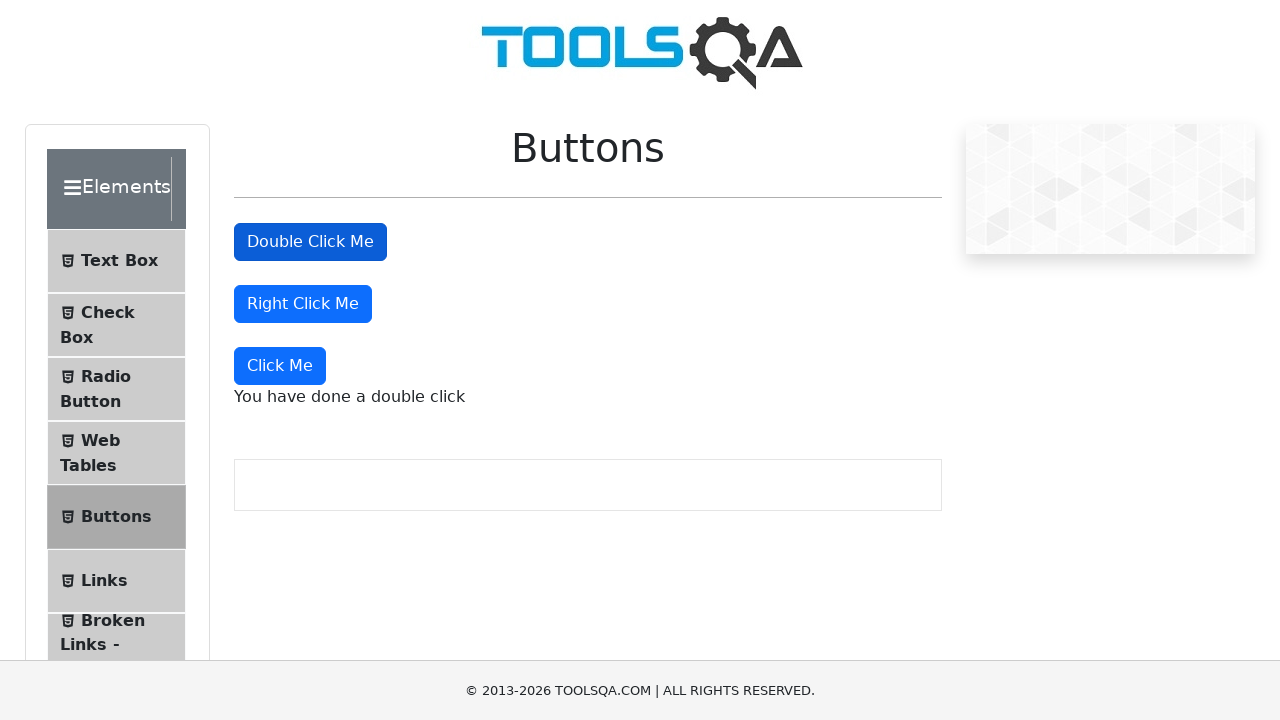